Fills out a sign-up form with first name, last name, and email, then submits it by clicking the sign-up button

Starting URL: http://secure-retreat-92358.herokuapp.com/

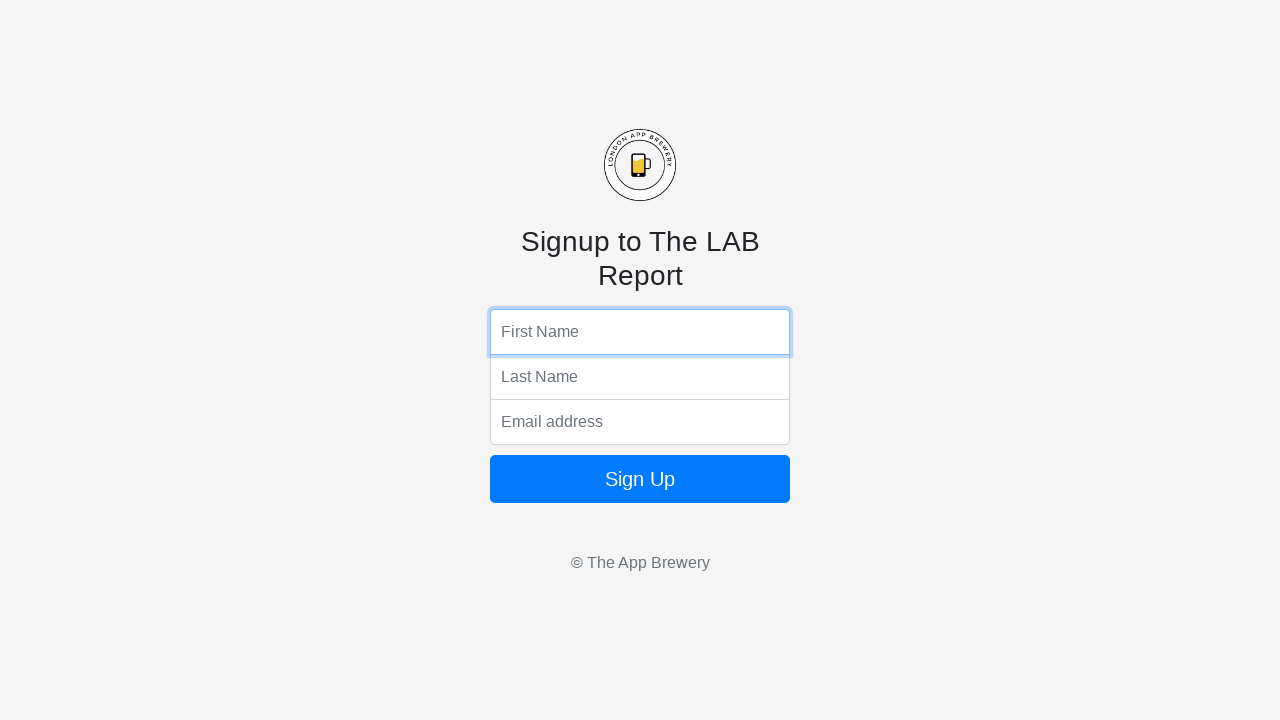

Filled first name field with 'Brad' on input[name='fName']
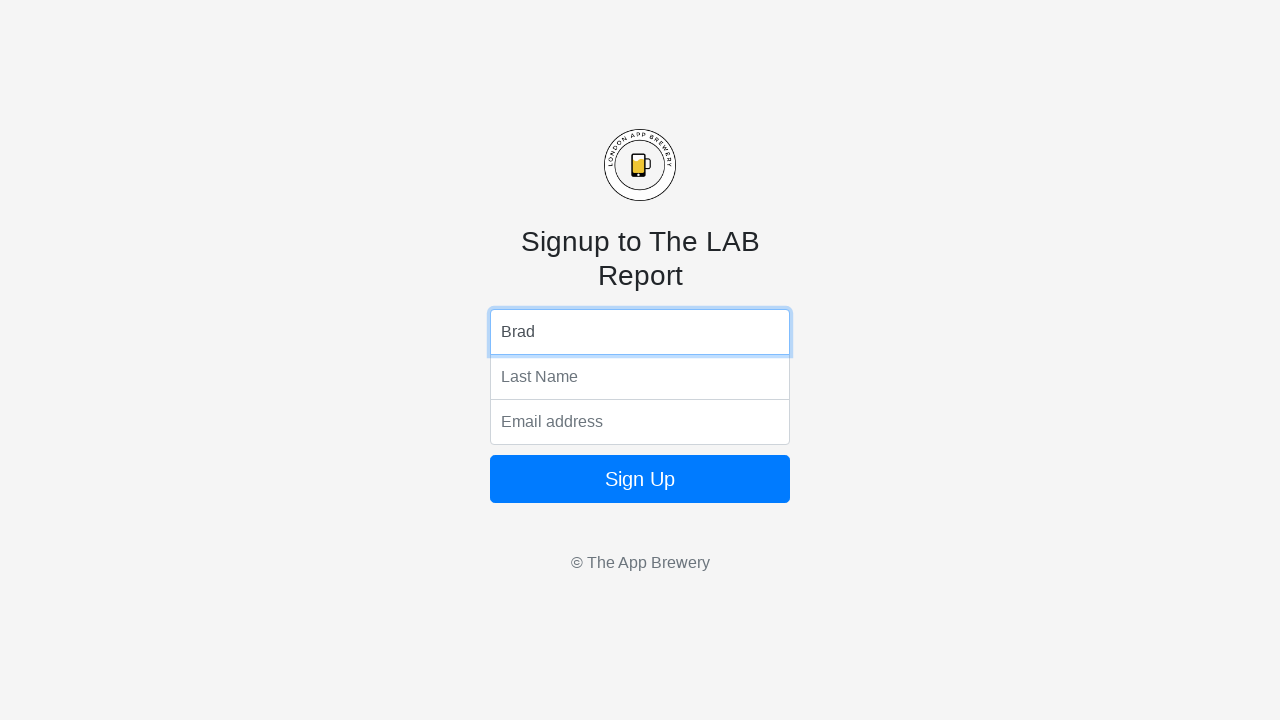

Filled last name field with 'Bossman' on input[name='lName']
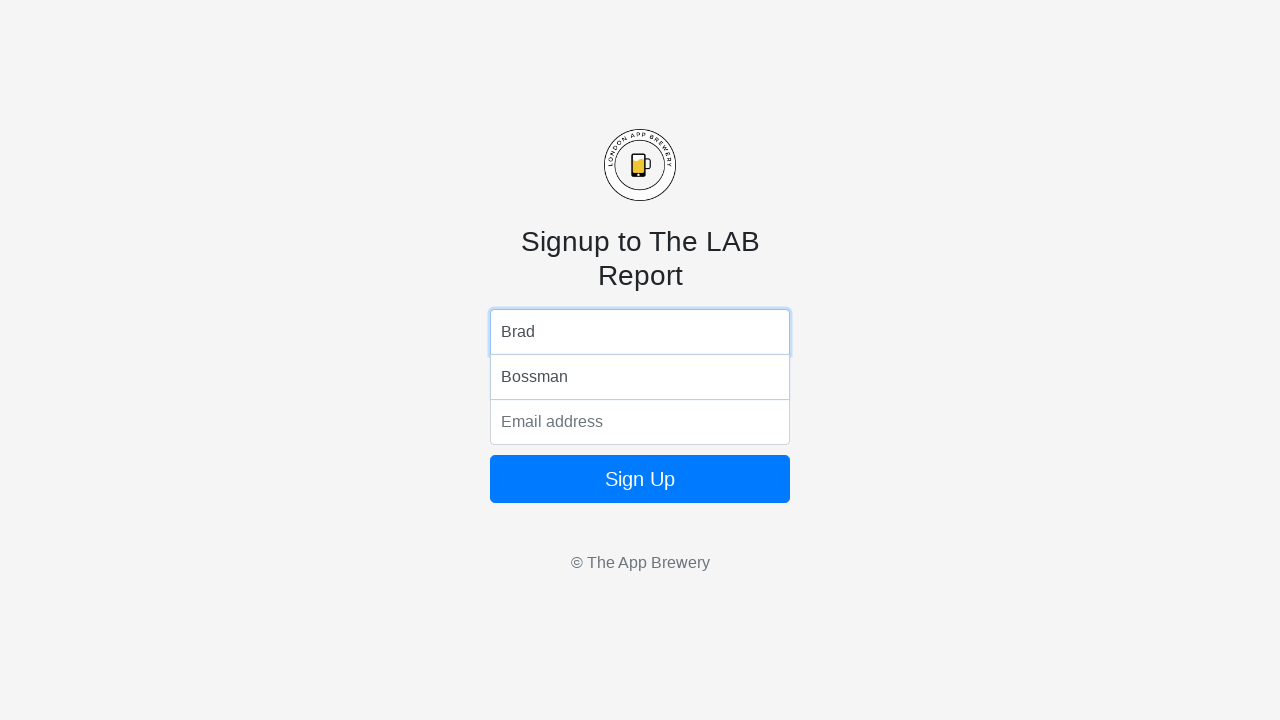

Filled email field with 'coolmail@mail.com' on input[name='email']
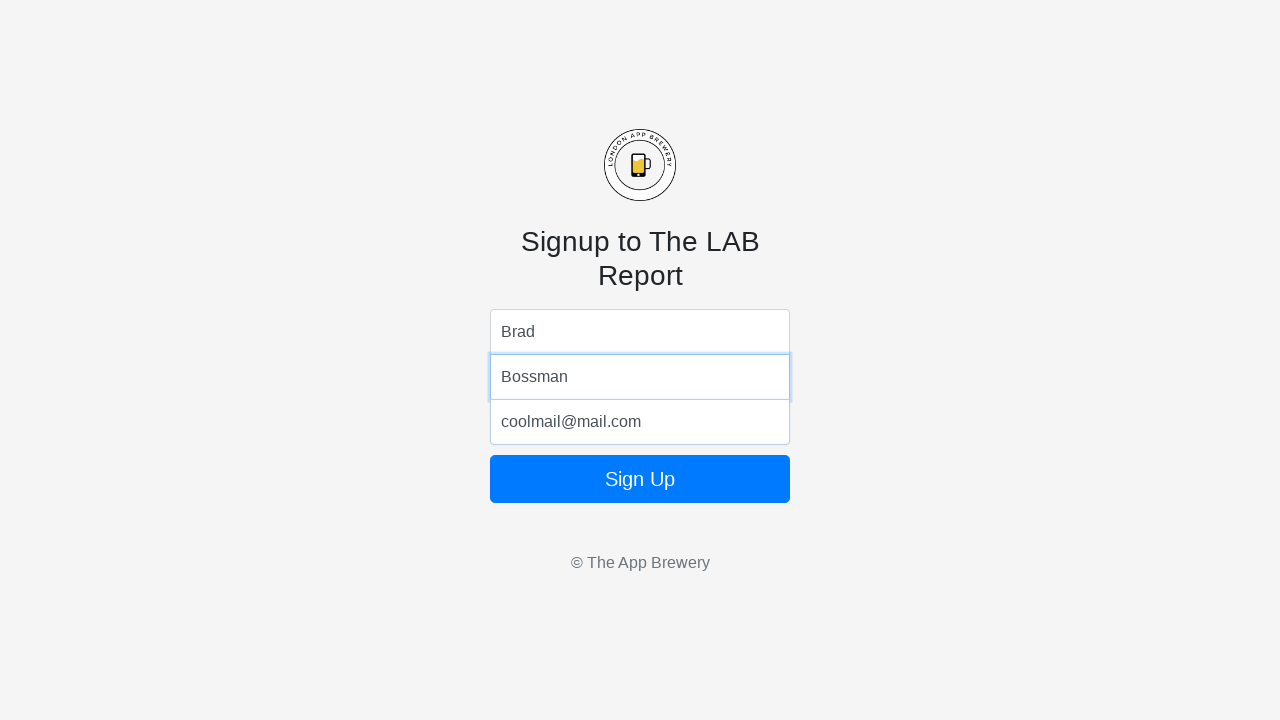

Clicked sign-up button to submit the form at (640, 479) on button
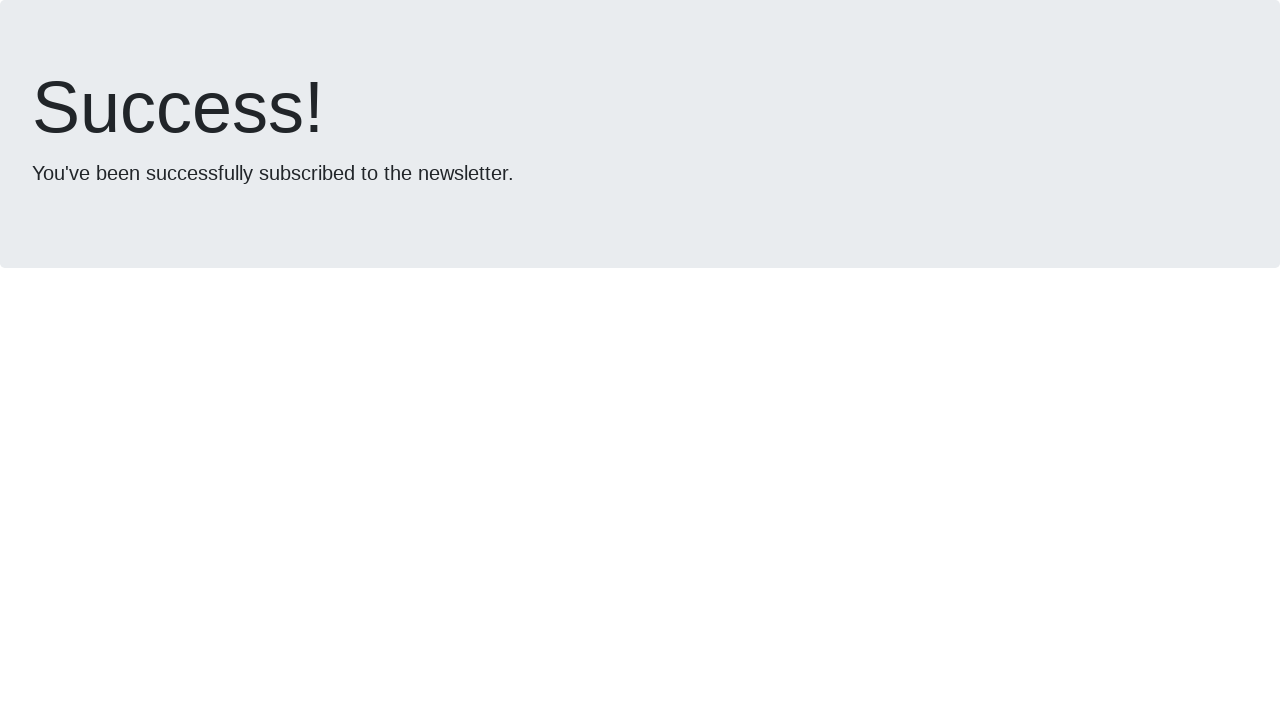

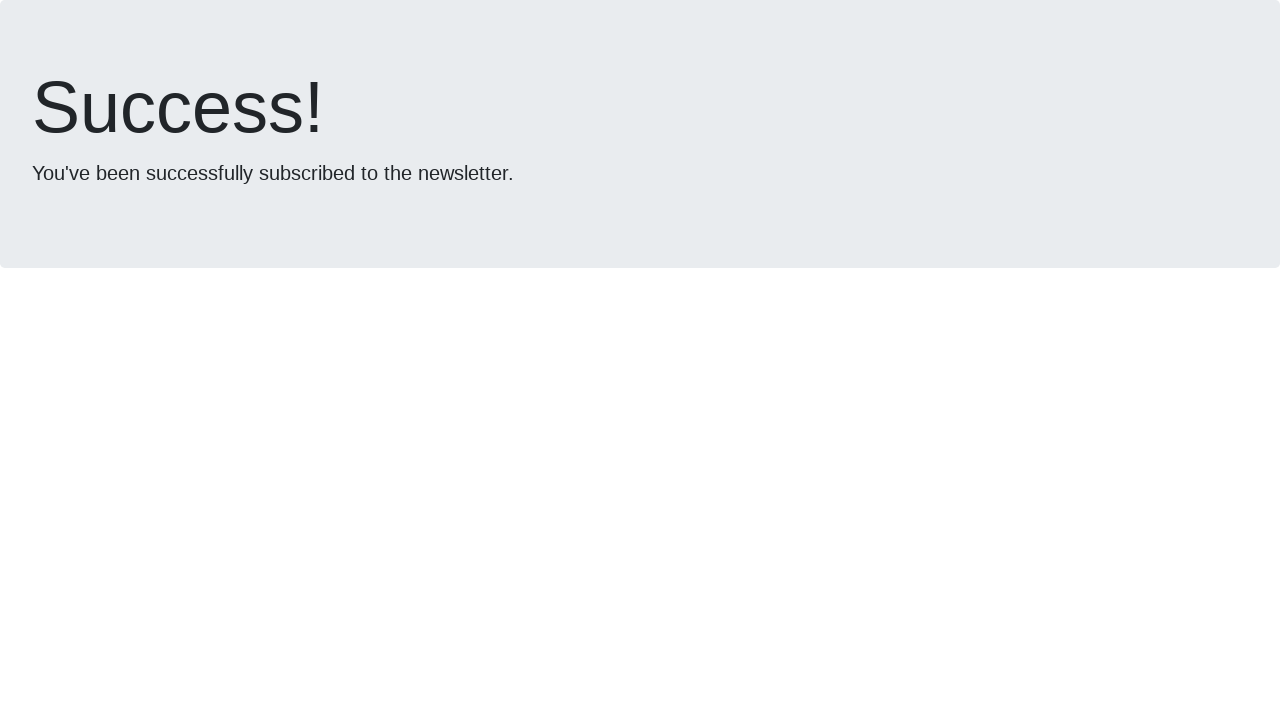